Tests window handling by clicking a link that opens a new window and verifying the new window's title

Starting URL: https://the-internet.herokuapp.com/windows

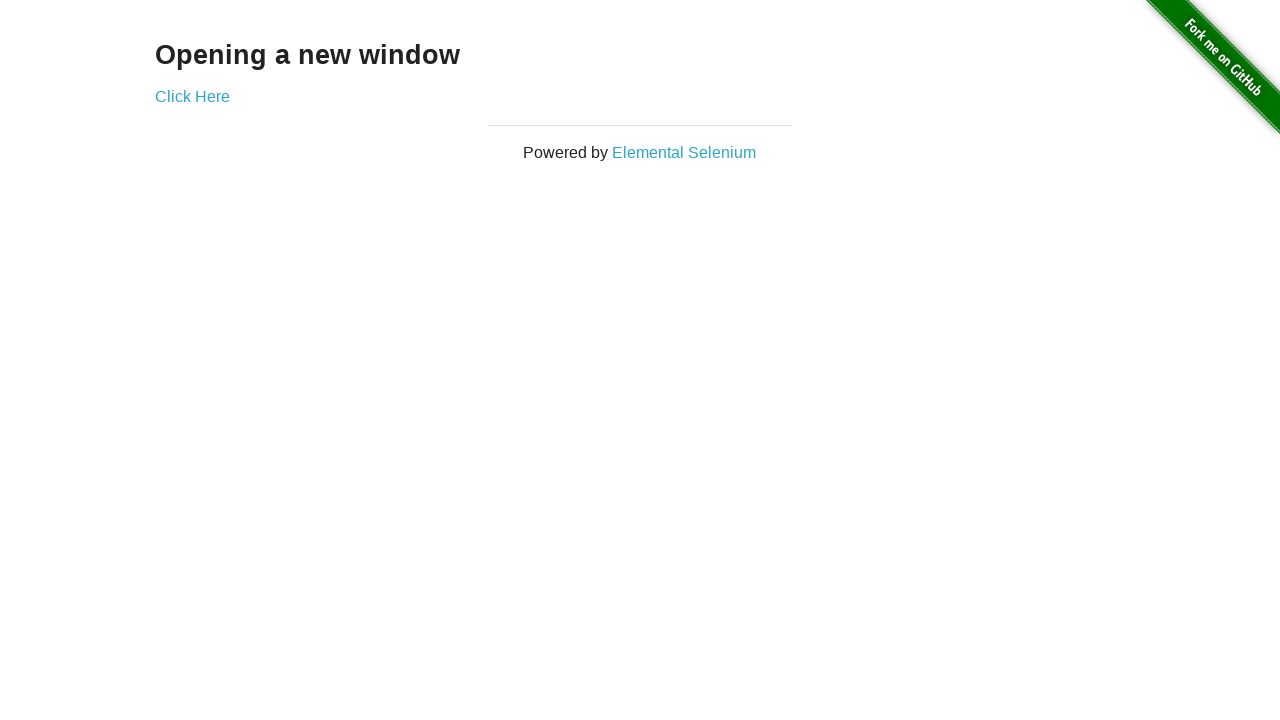

Clicked 'Click Here' link to open new window at (192, 96) on text=Click Here
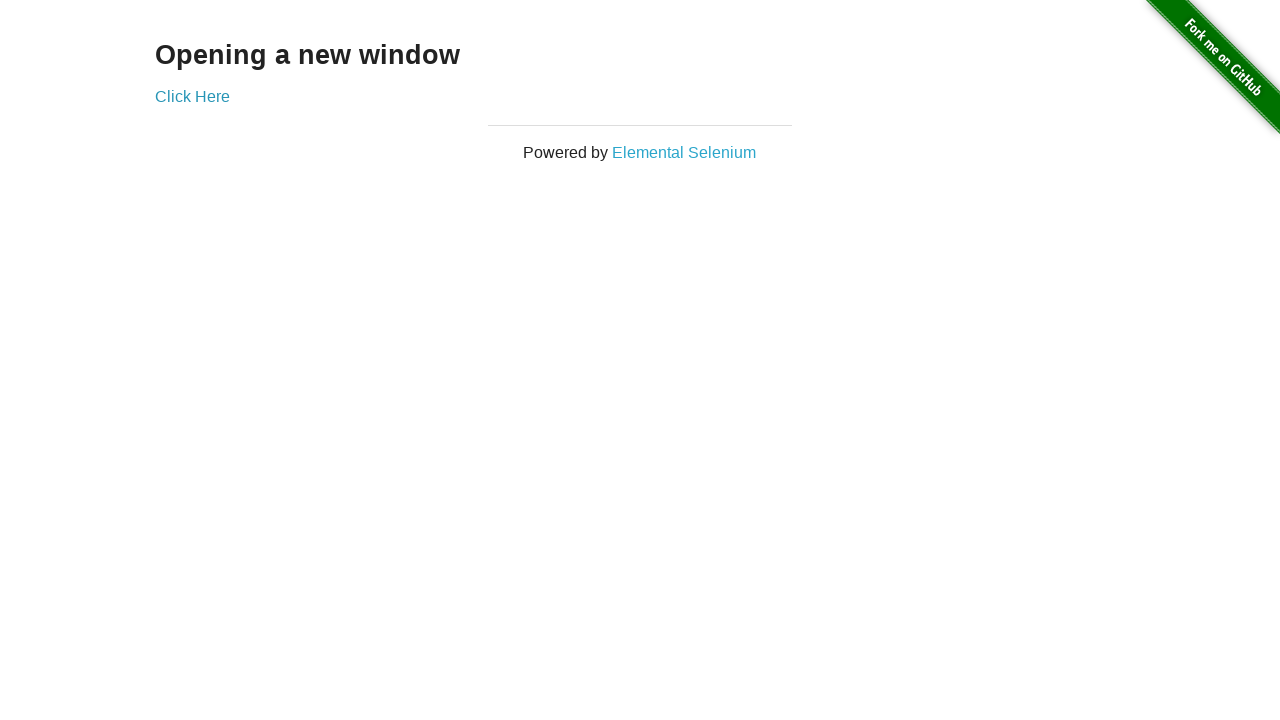

New window popup captured
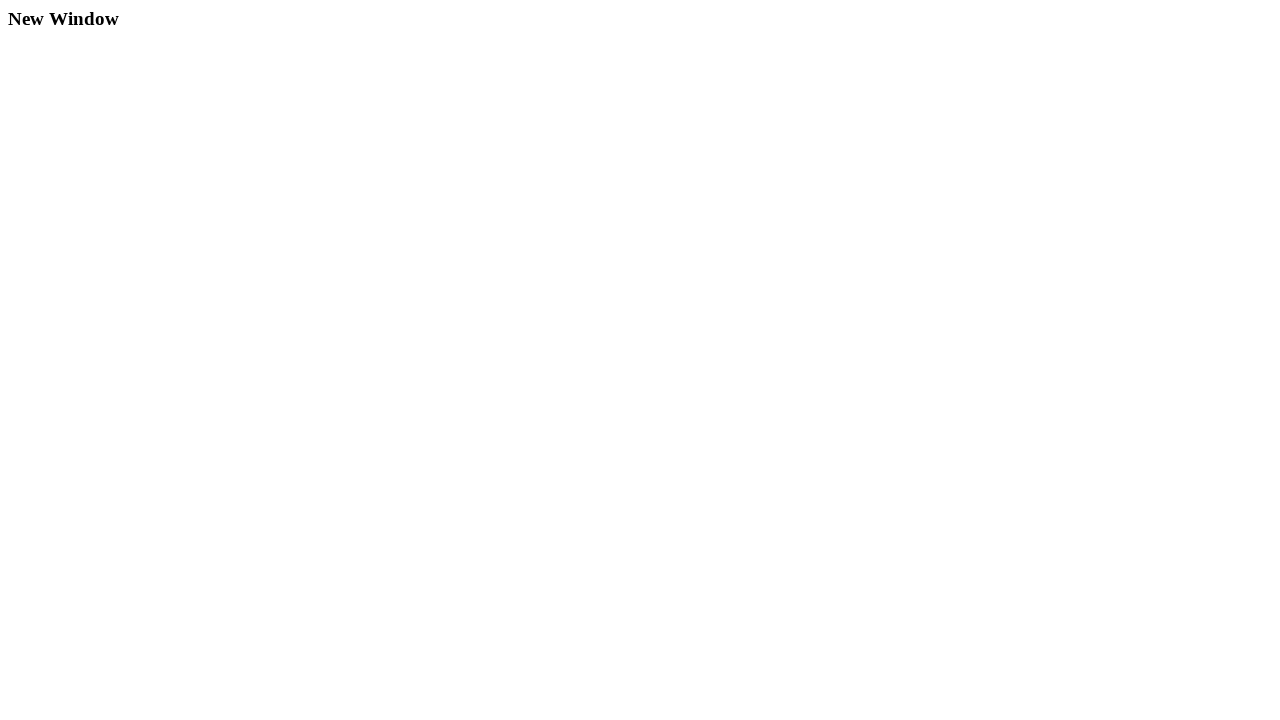

Verified new window title is 'New Window'
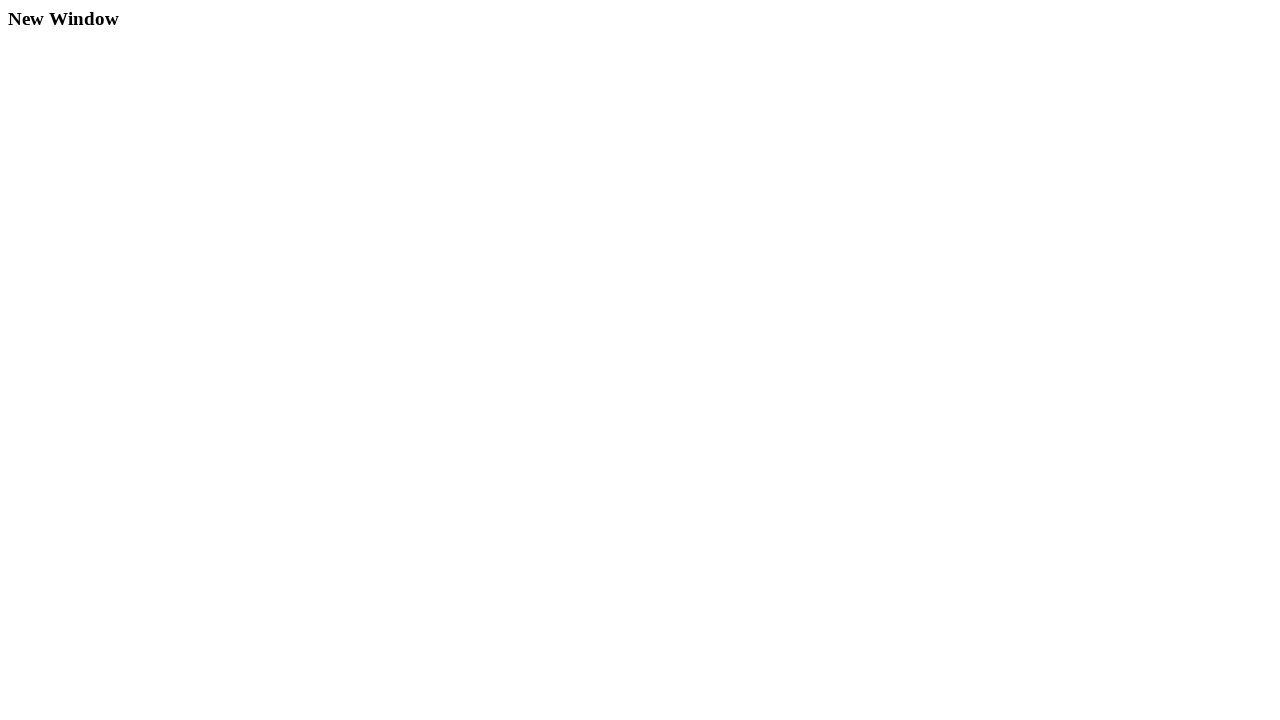

Closed the new window
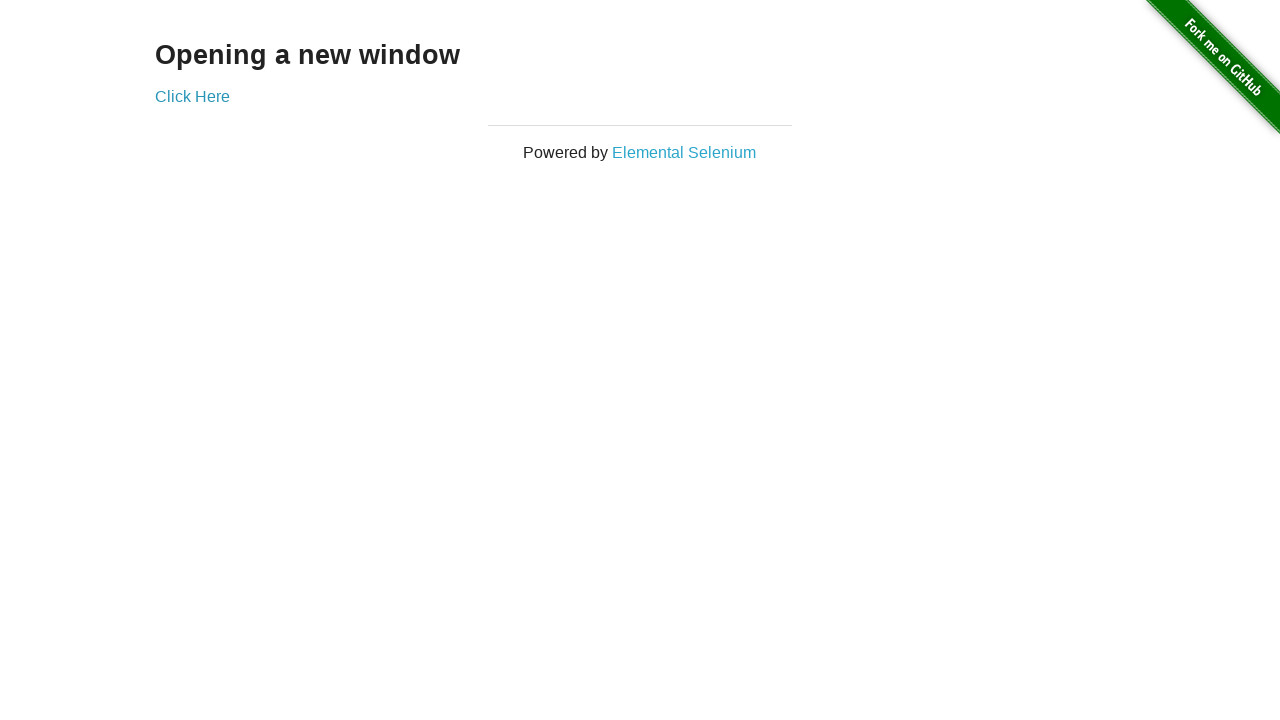

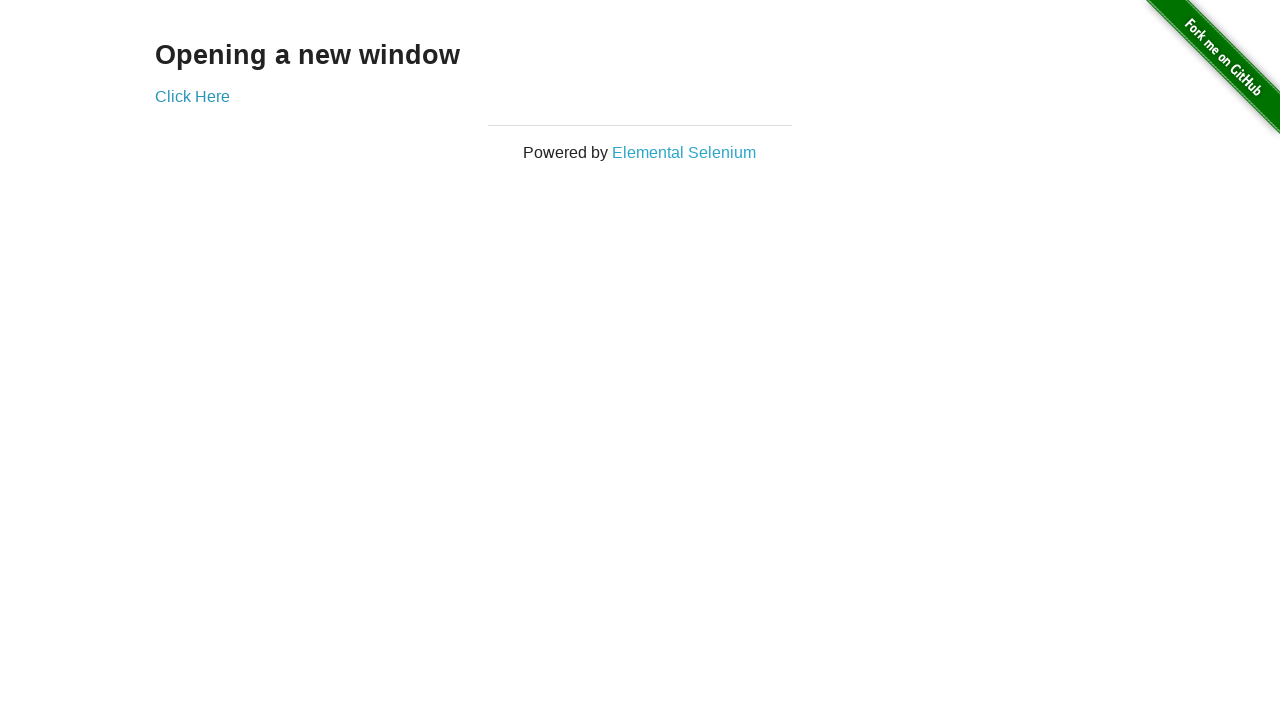